Tests the addition operation on a web calculator by clicking 1 + 2 and verifying the result equals 3

Starting URL: https://testpages.eviltester.com/styled/apps/calculator.html

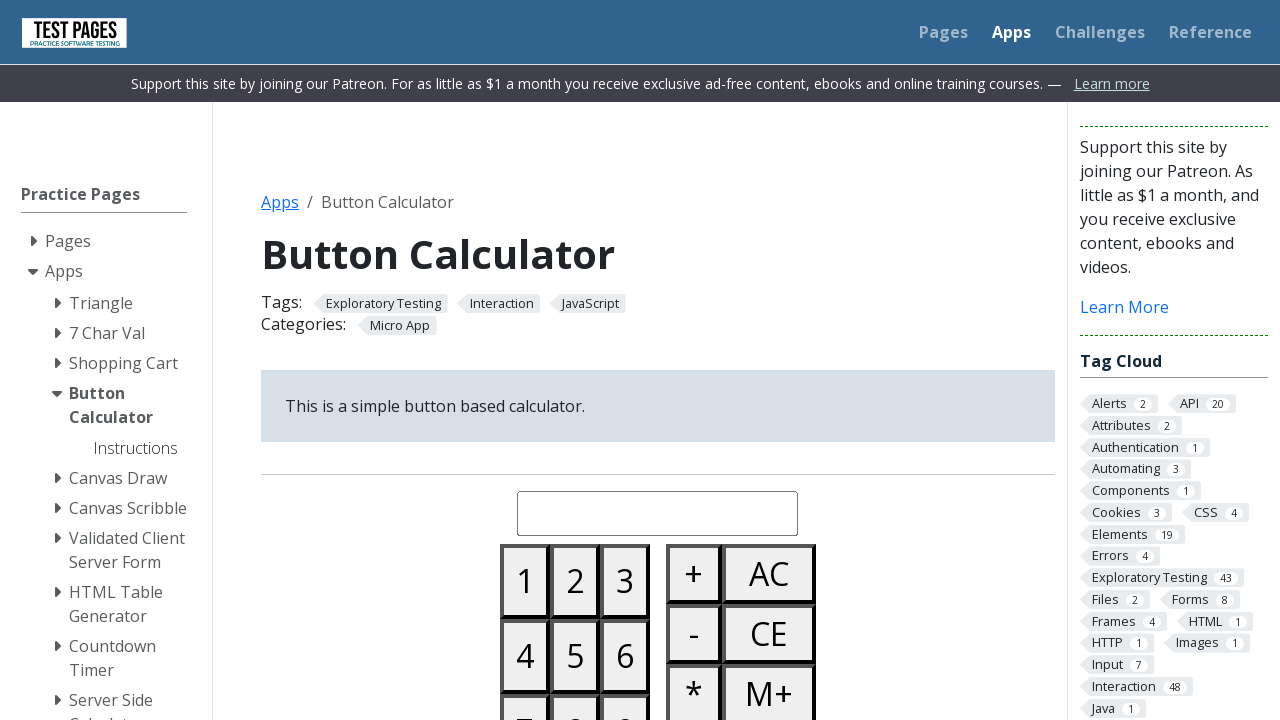

Clicked button 1 at (525, 581) on #button01
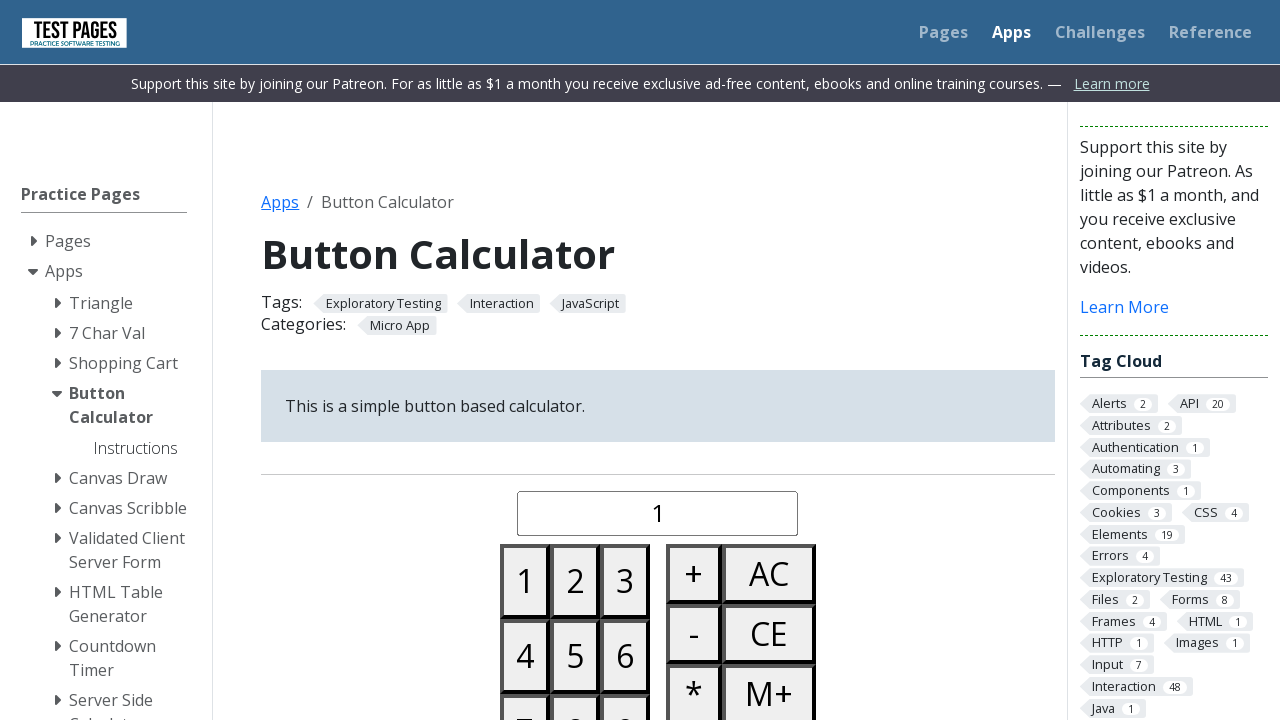

Clicked plus button at (694, 574) on #buttonplus
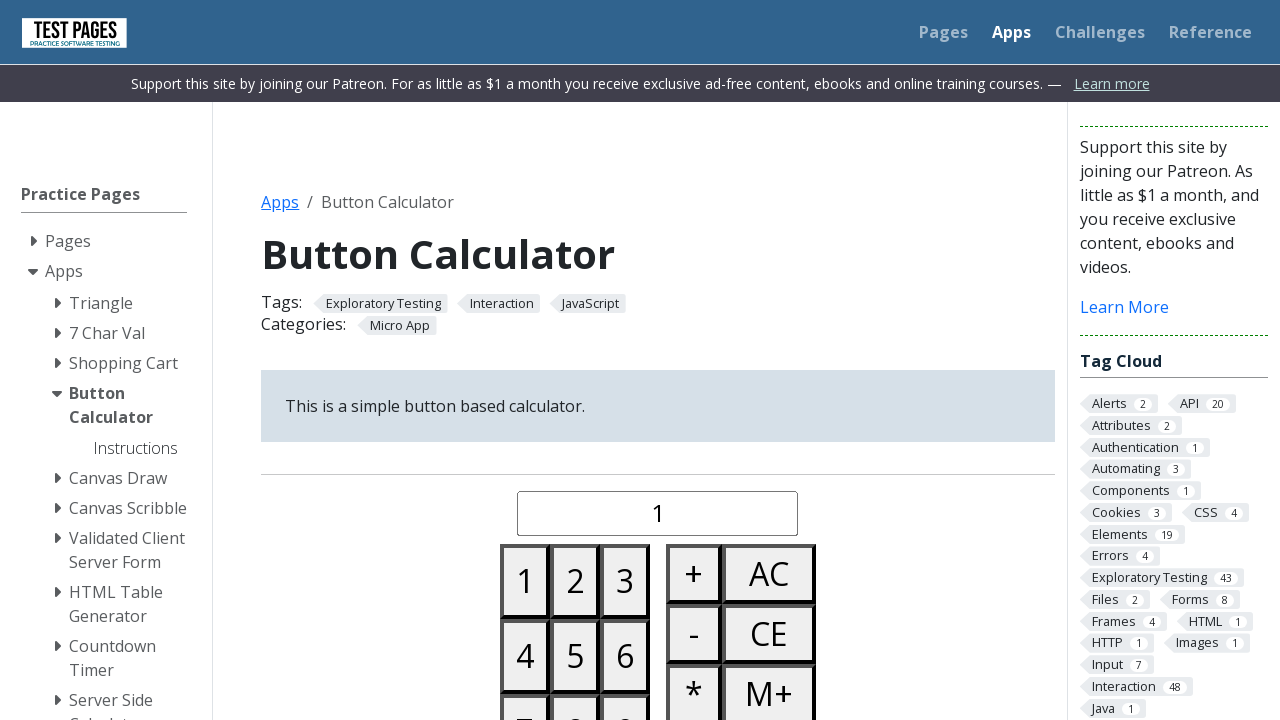

Clicked button 2 at (575, 581) on #button02
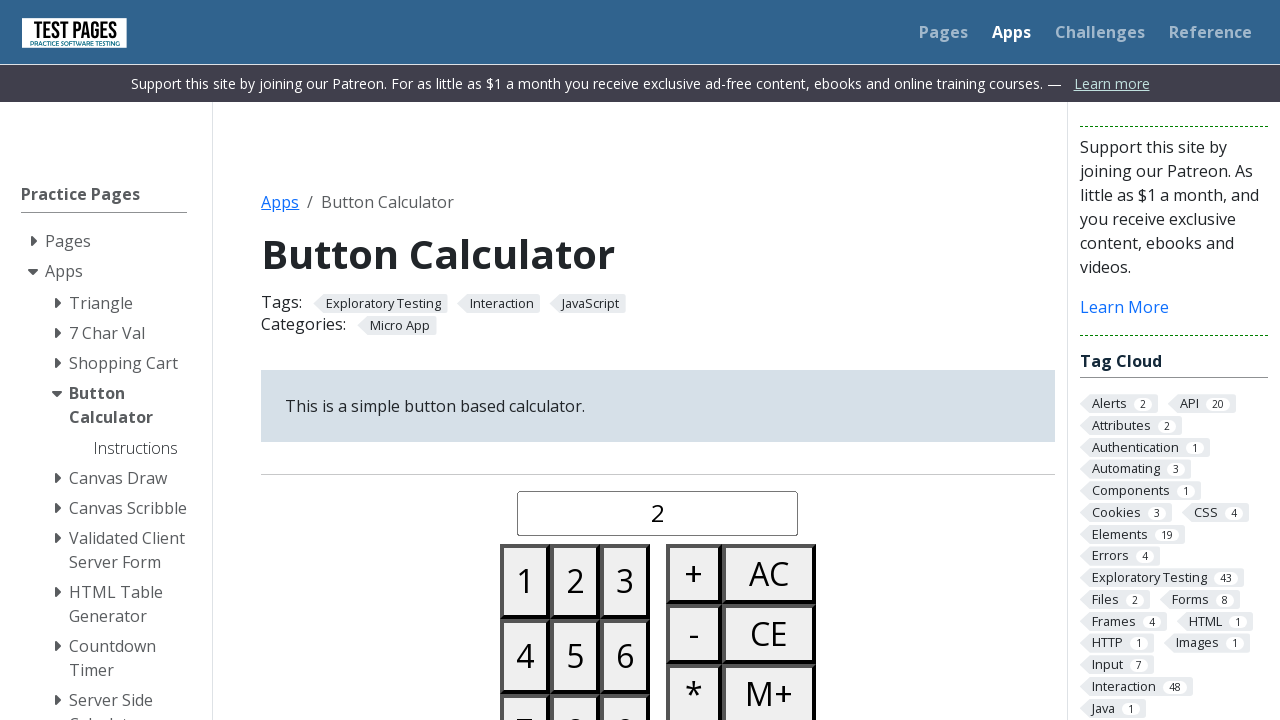

Clicked equals button at (694, 360) on #buttonequals
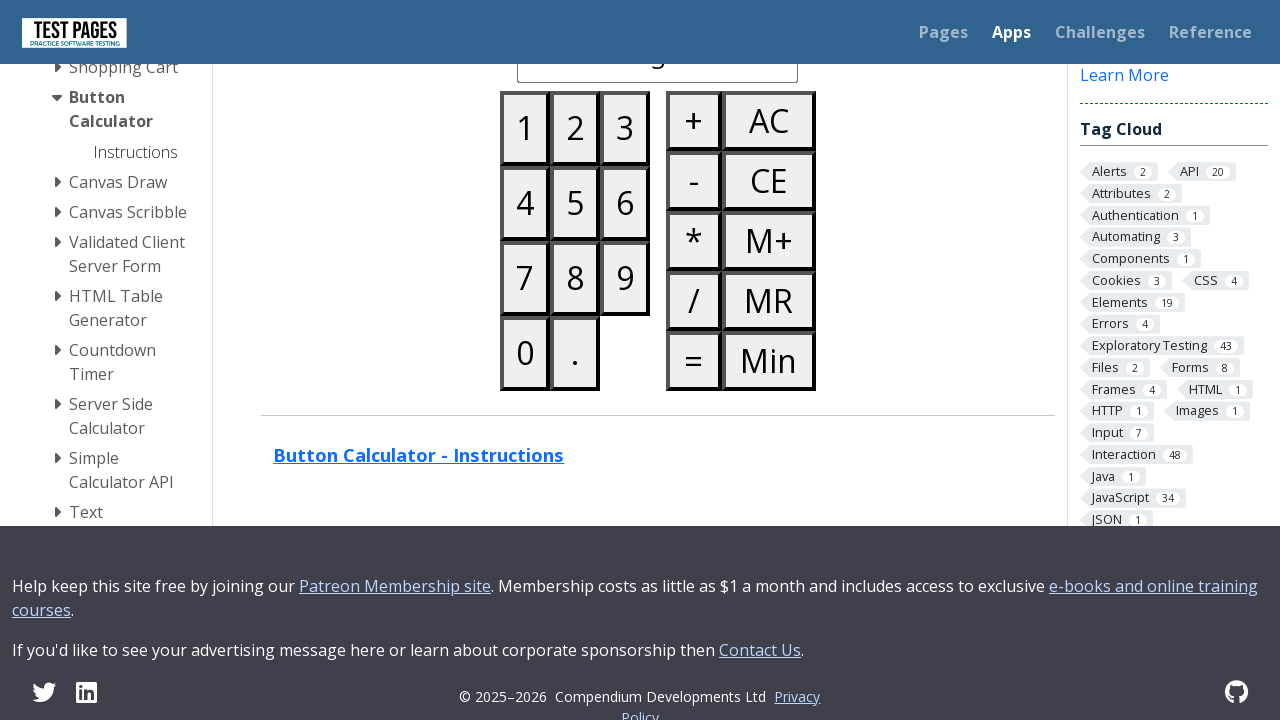

Result display loaded and ready
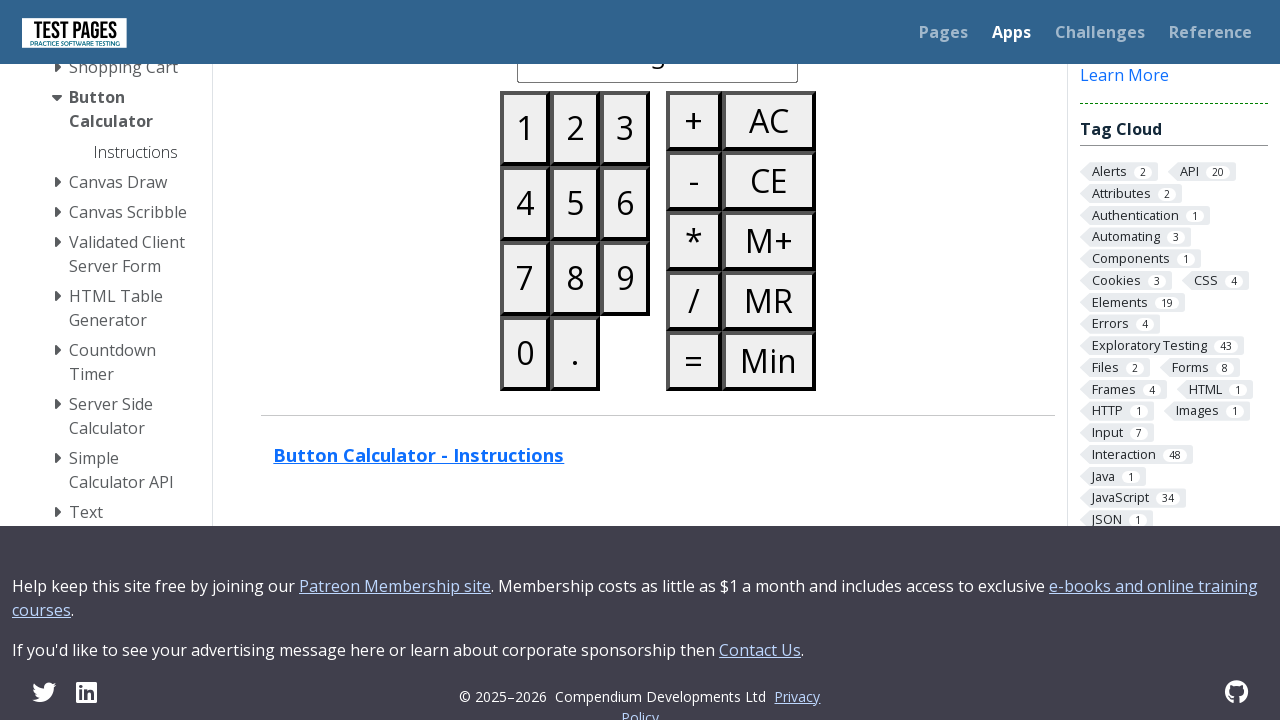

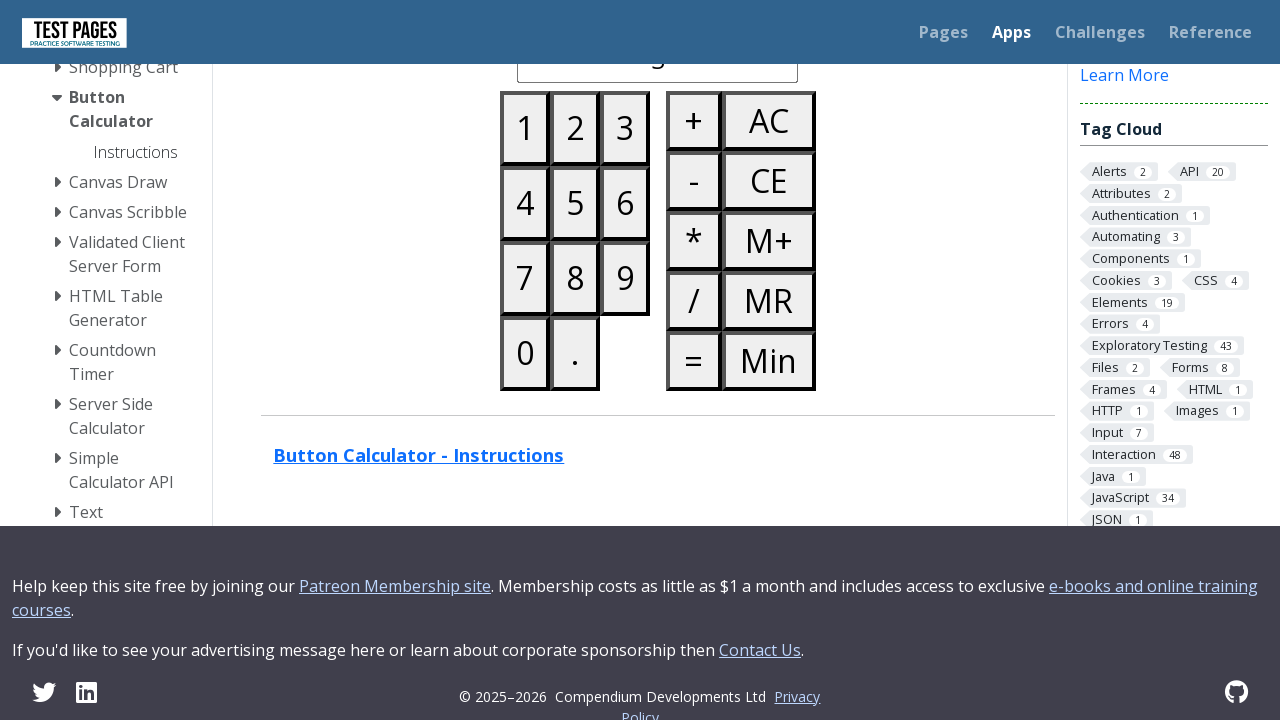